Verifies that the Mirafit logo is displayed on the homepage

Starting URL: https://mirafit.co.uk/

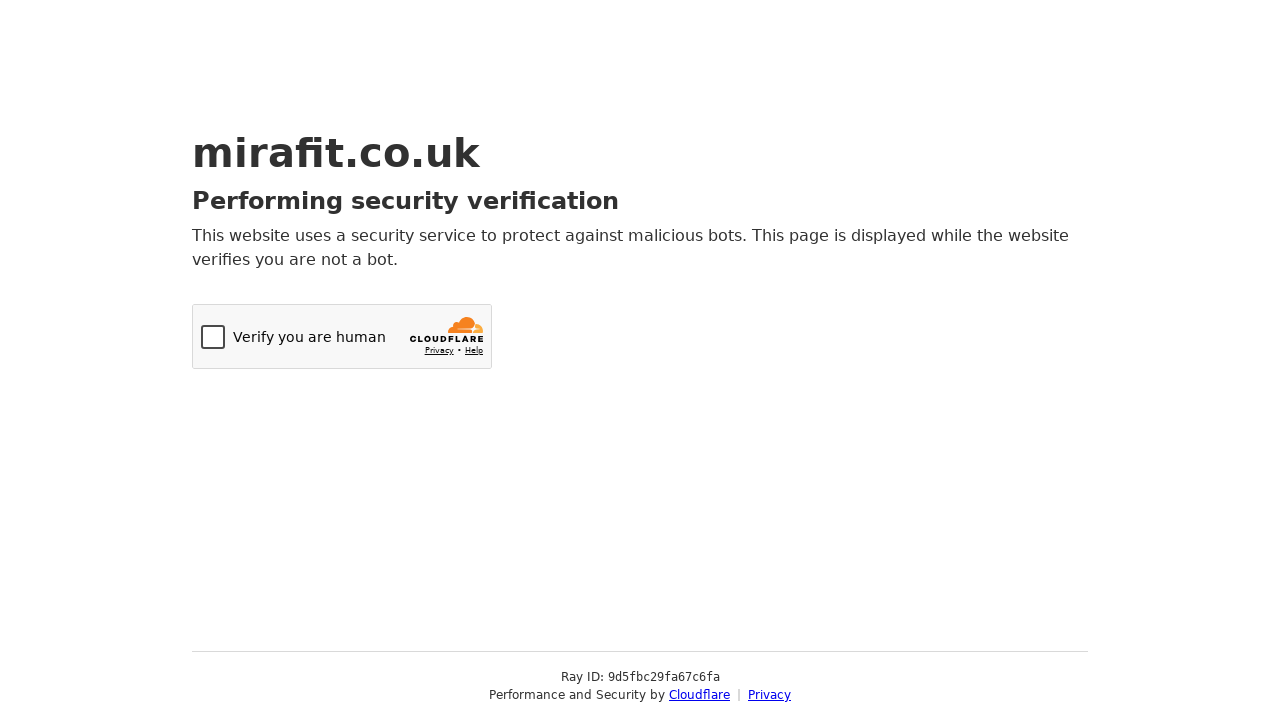

Navigated to Mirafit homepage
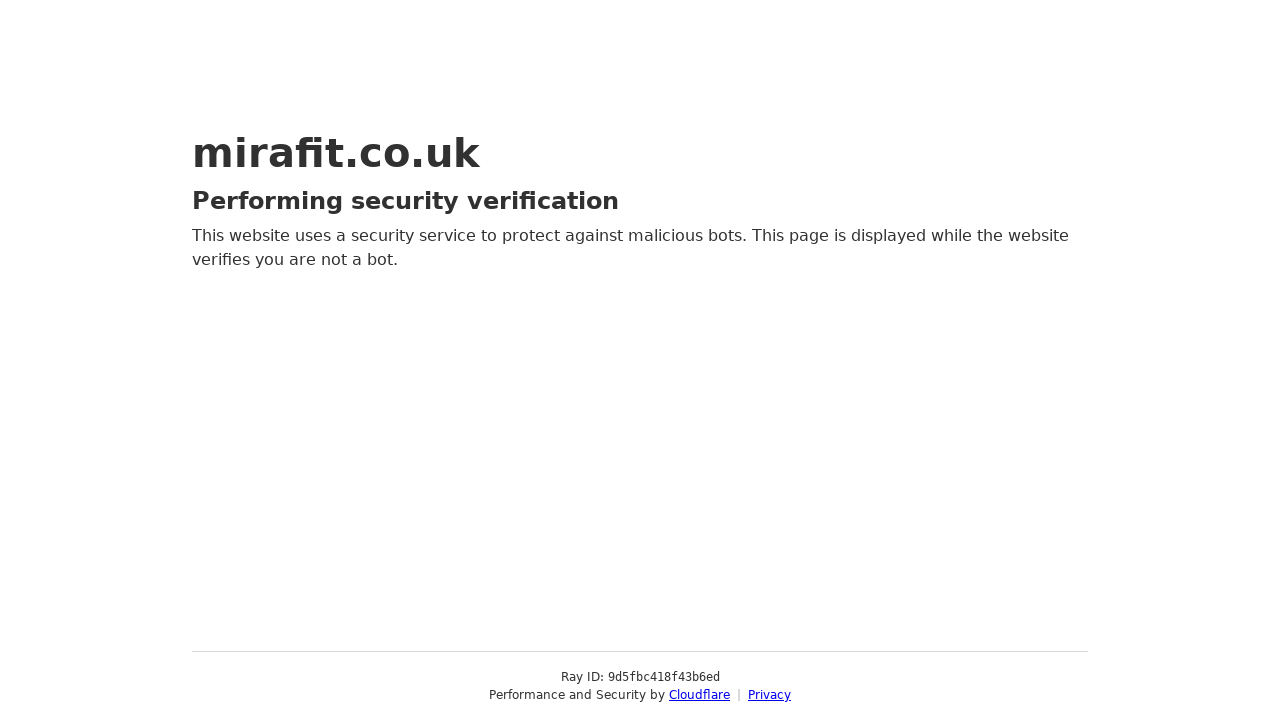

Located Mirafit logo element
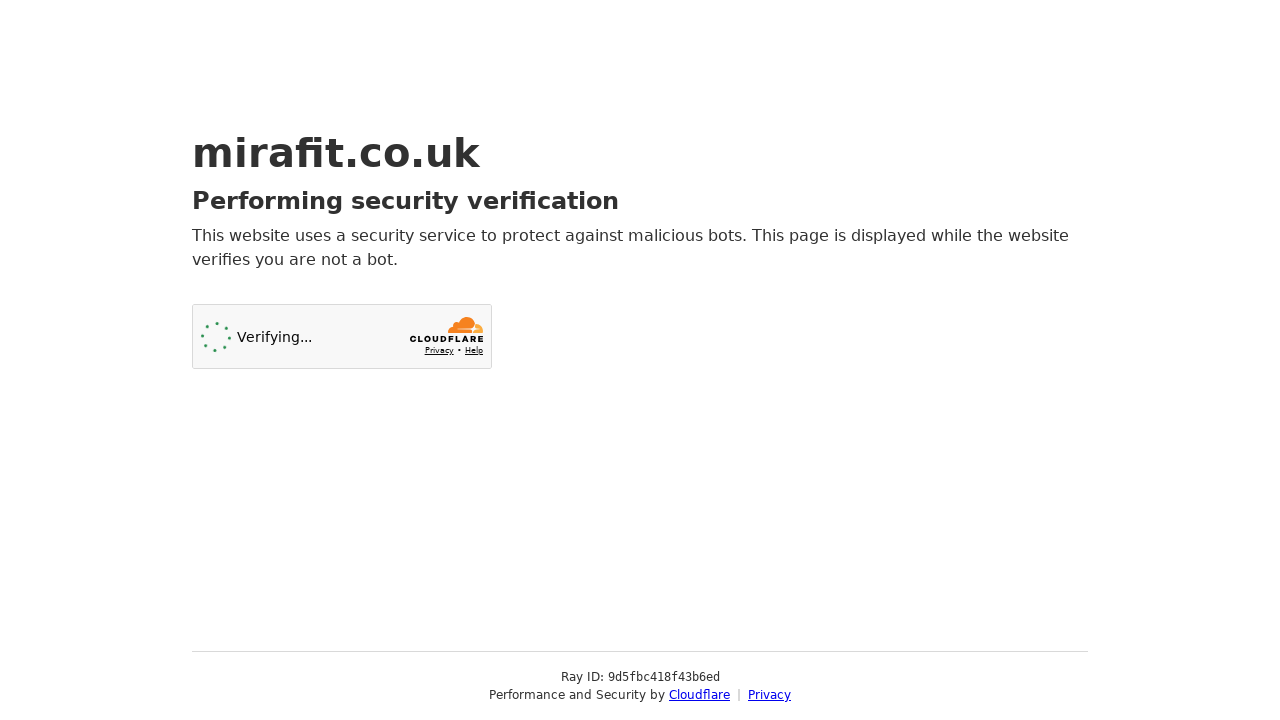

Verified Mirafit logo visibility
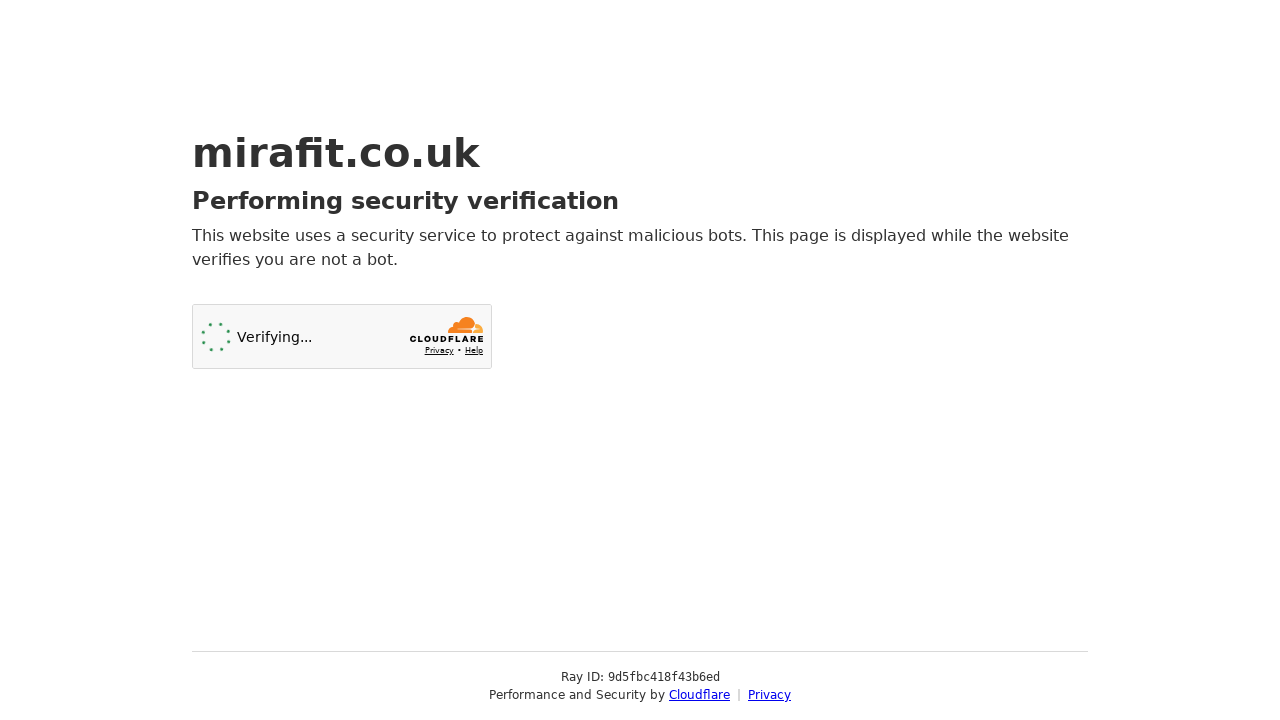

Logo visibility result: False
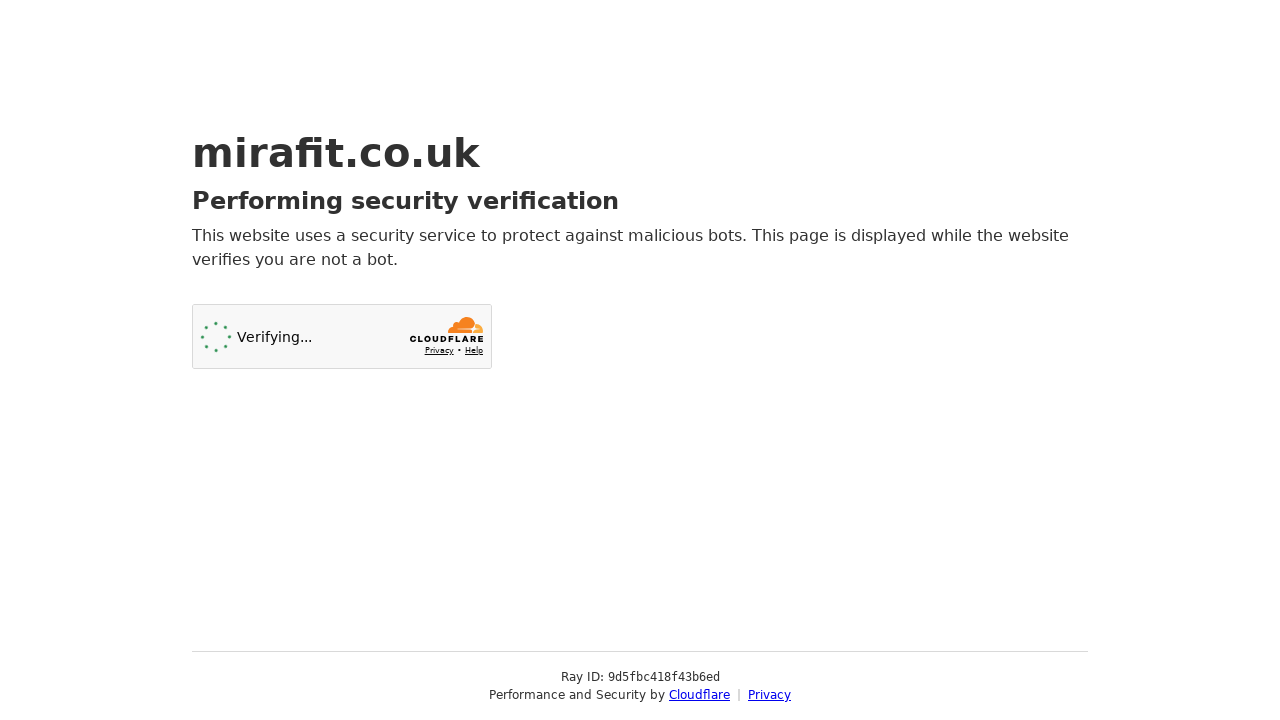

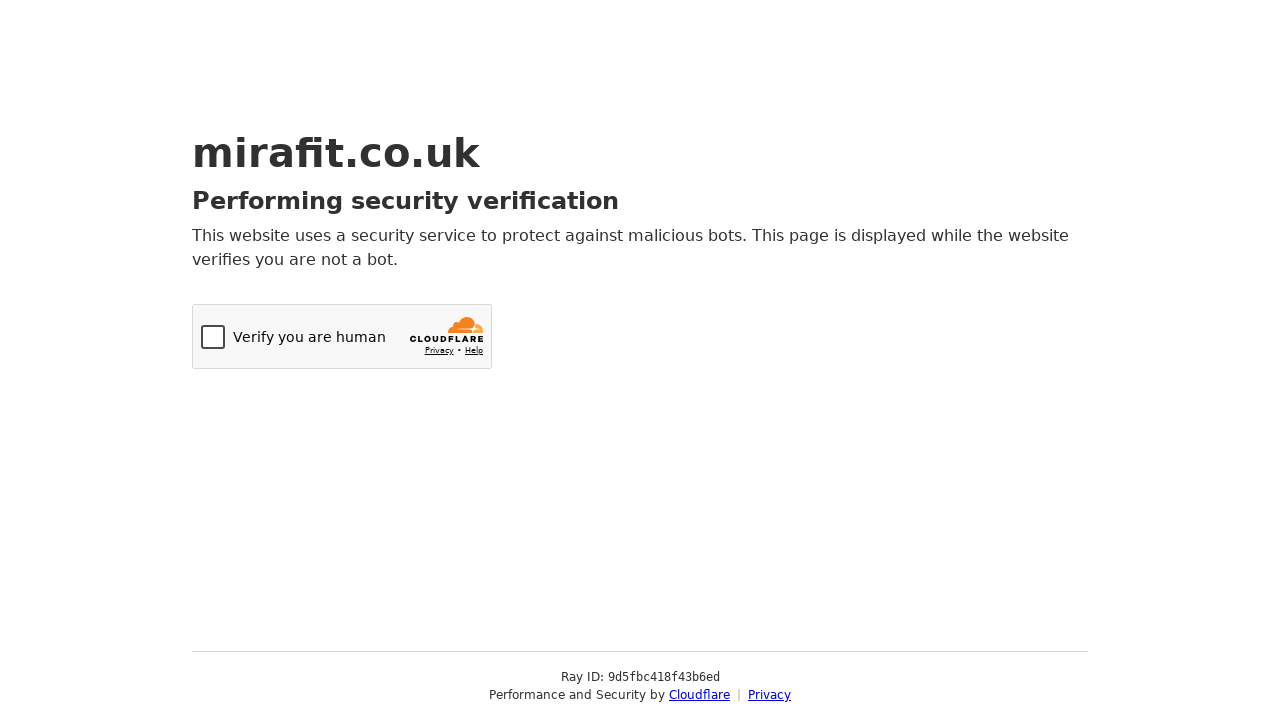